Navigates to the Selenium website and scrolls down to the "News" section heading element using JavaScript scroll.

Starting URL: https://www.selenium.dev/

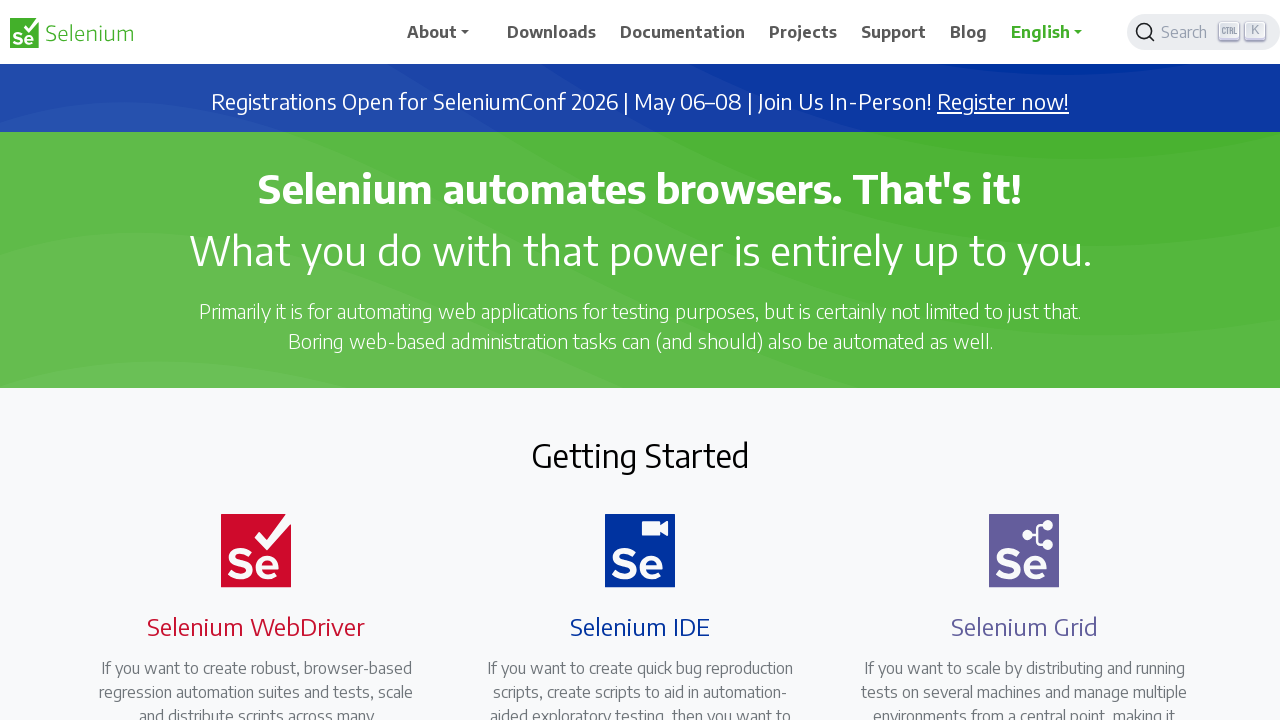

Navigated to Selenium website homepage
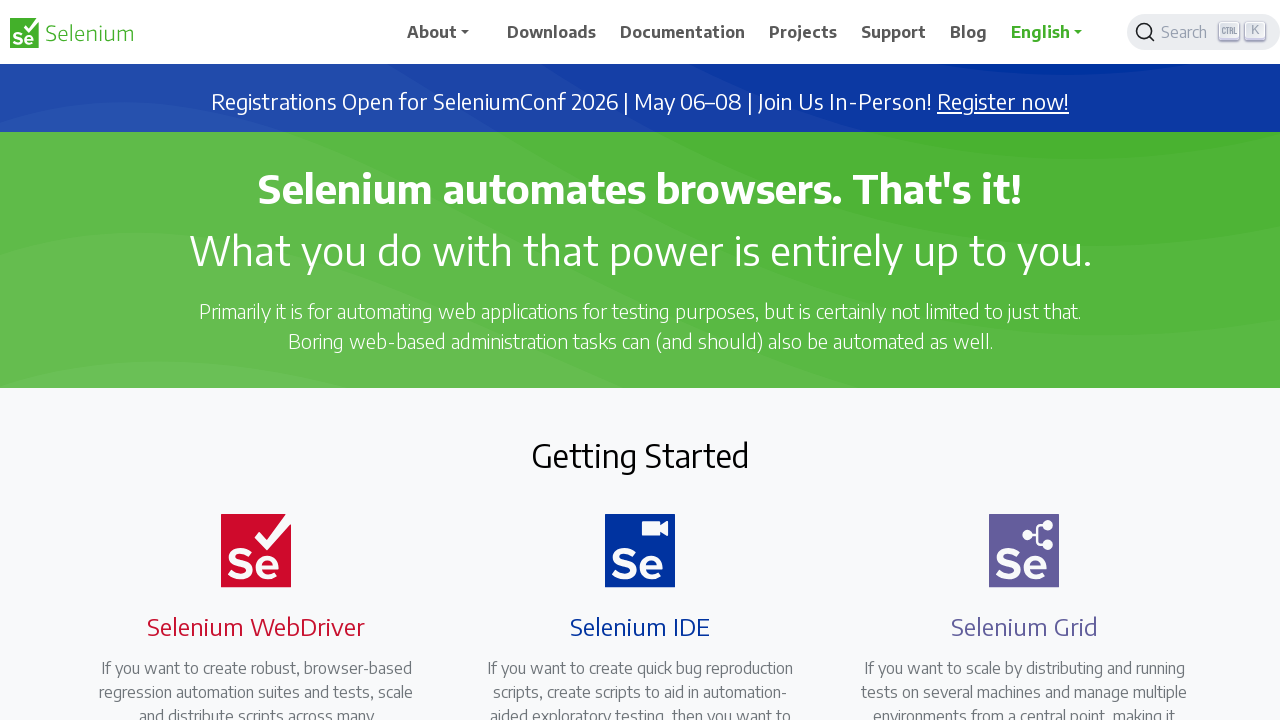

Page DOM content fully loaded
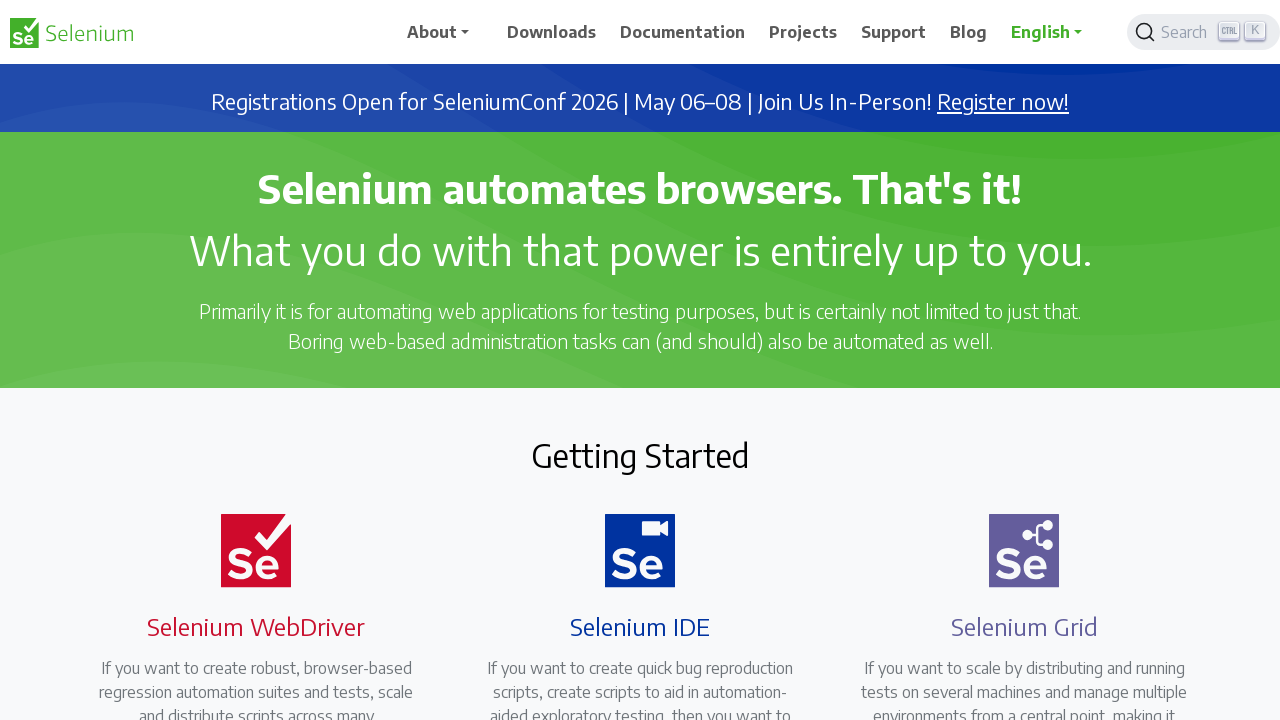

Located News section heading element
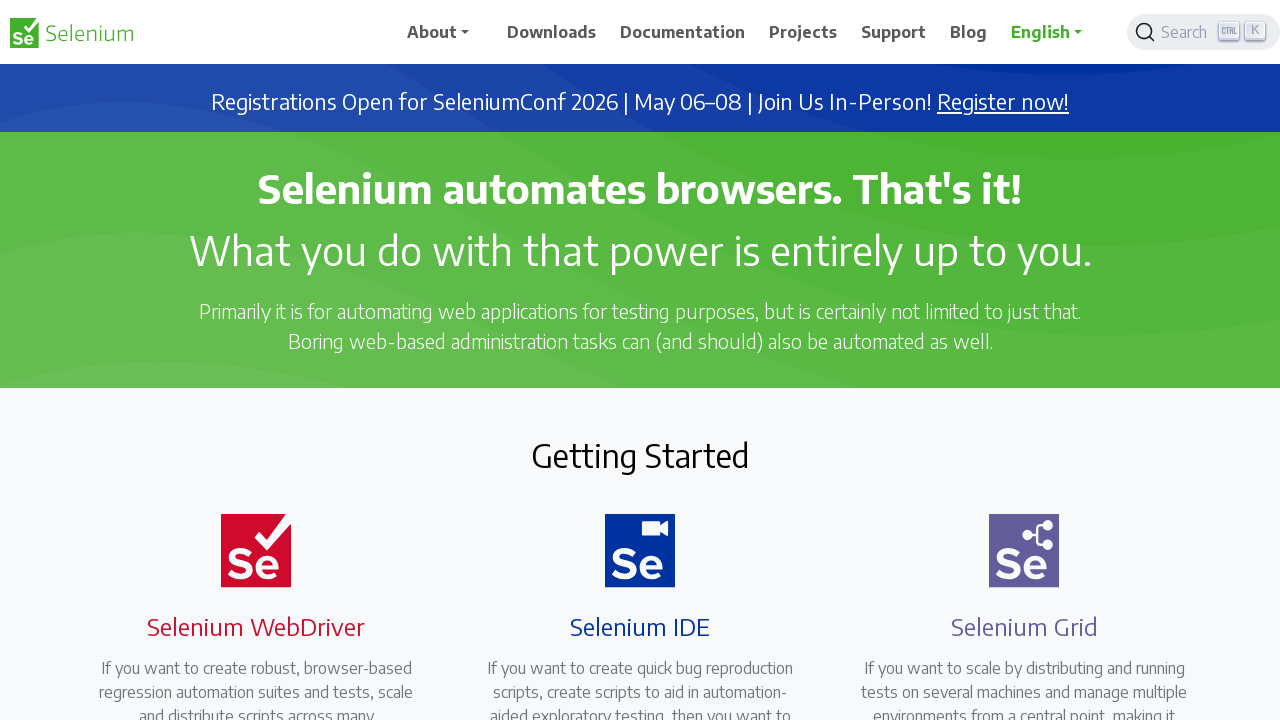

Scrolled down to News section heading element
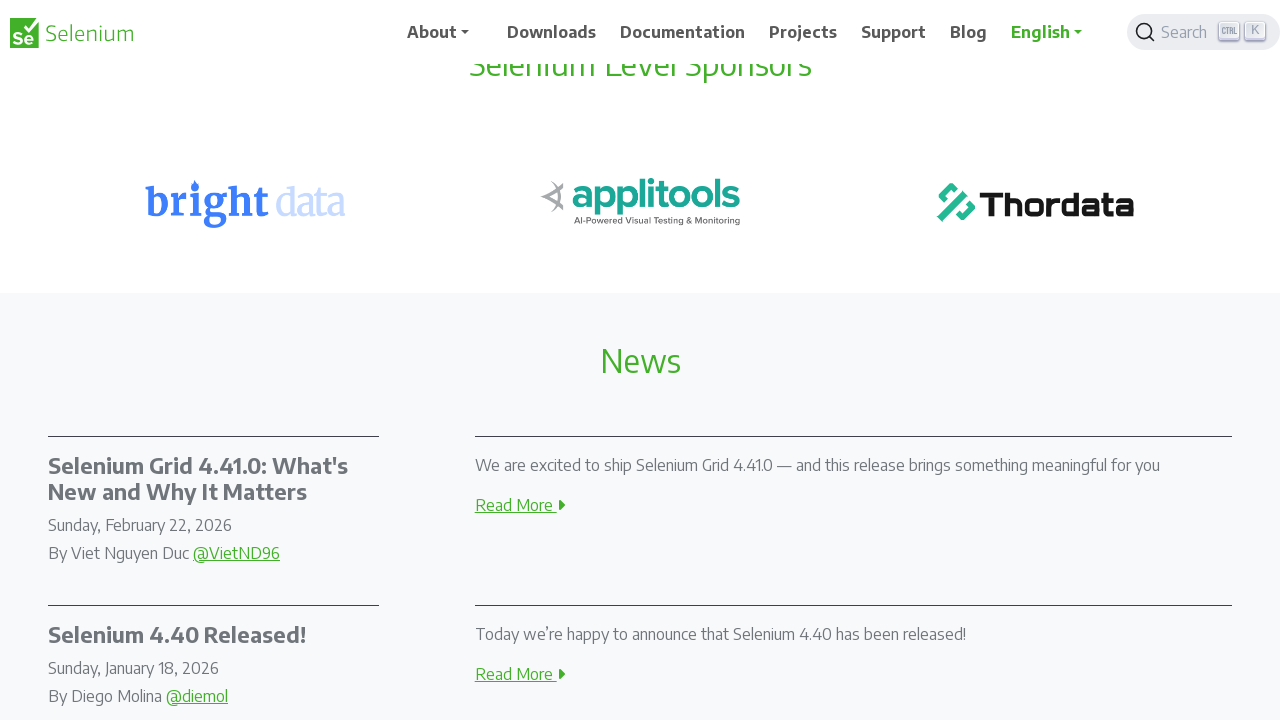

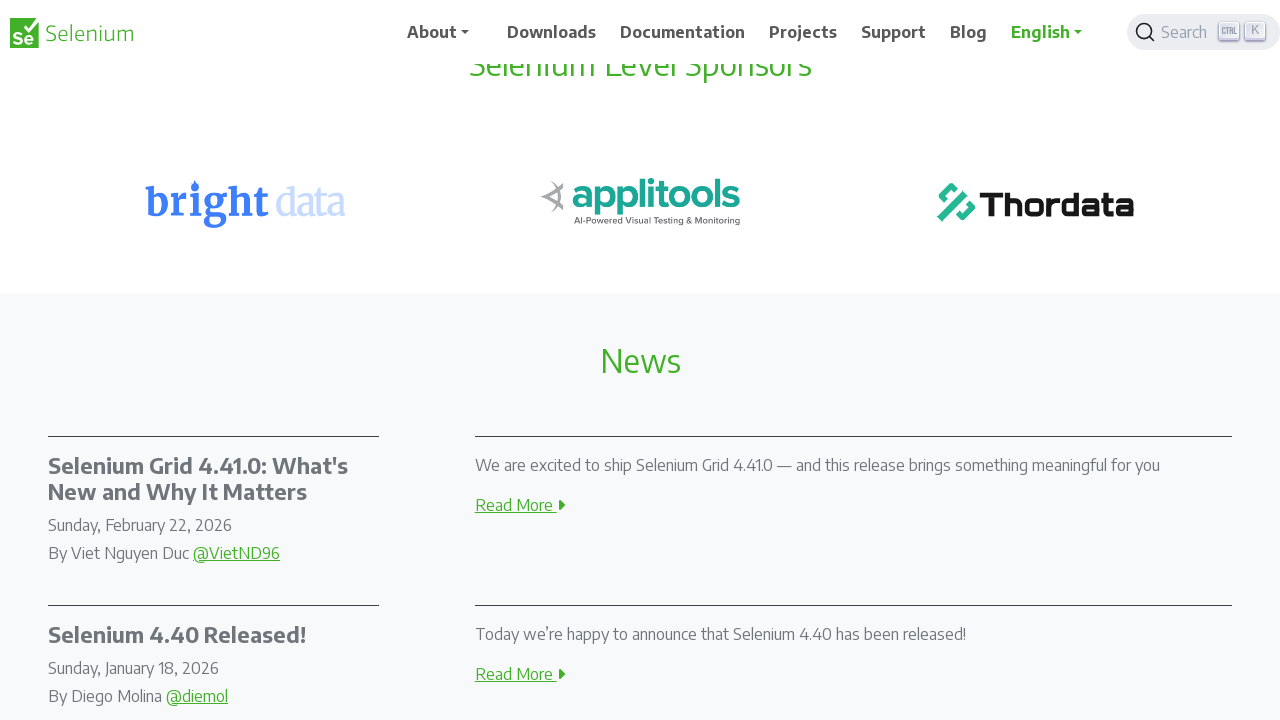